Tests radio button selection functionality by clicking on the "Yes" radio button and verifying the selection message appears

Starting URL: https://demoqa.com/radio-button

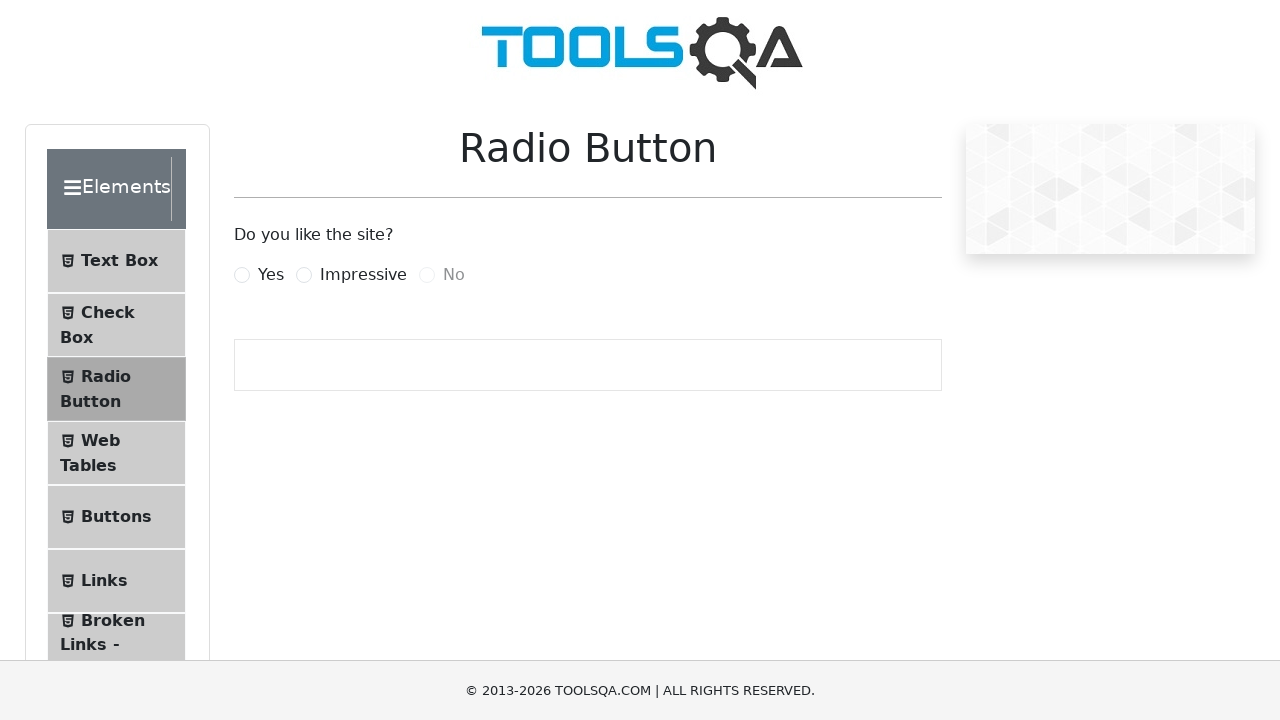

Clicked the 'Yes' radio button at (271, 275) on label[for='yesRadio']
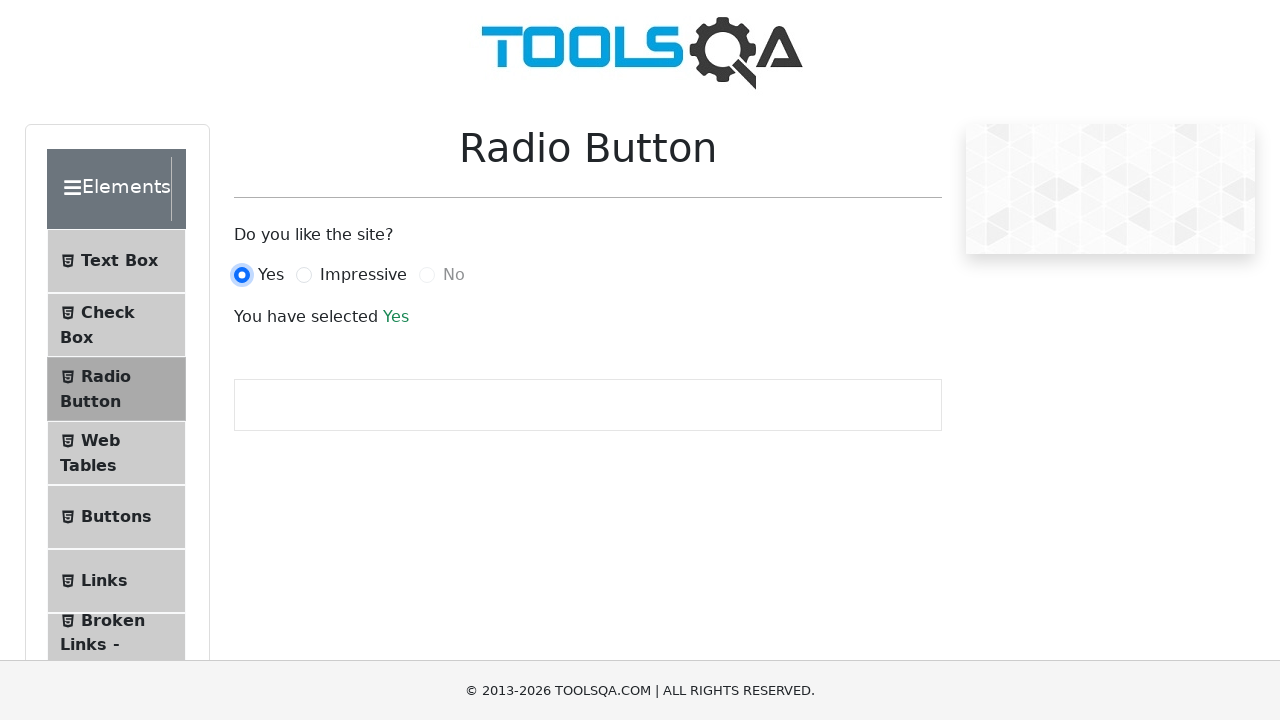

Verified the selection confirmation message appeared
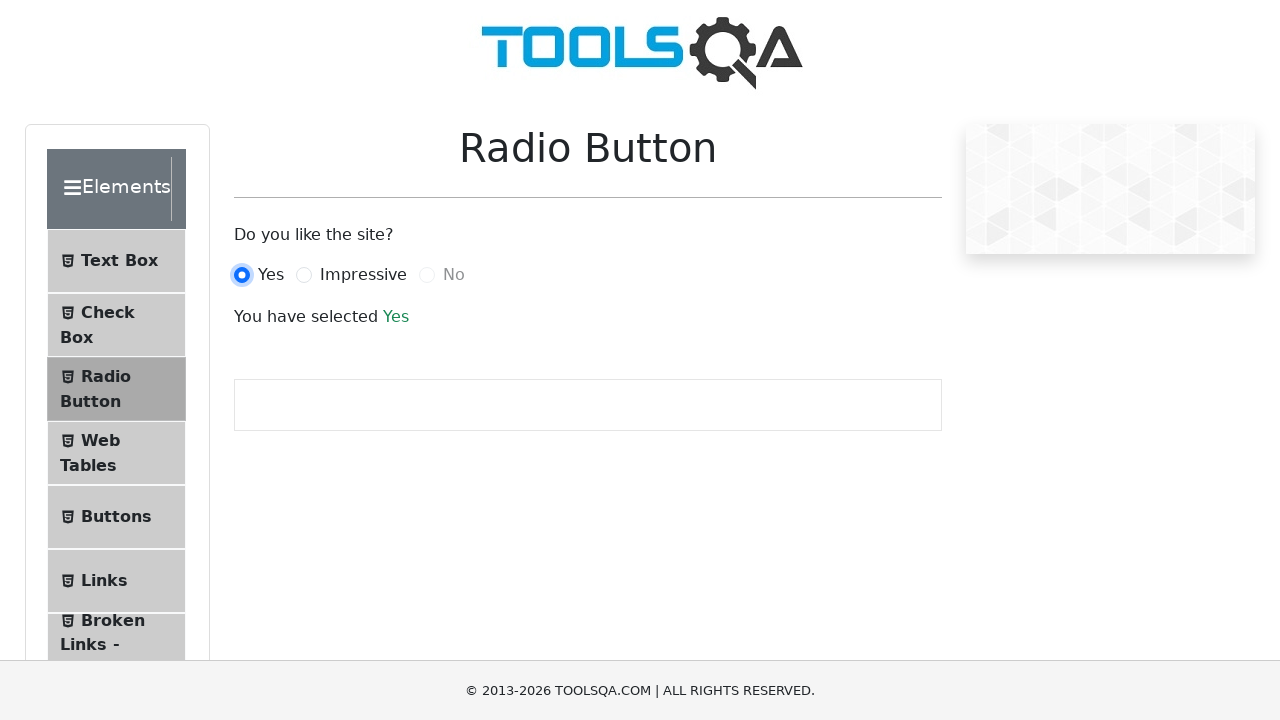

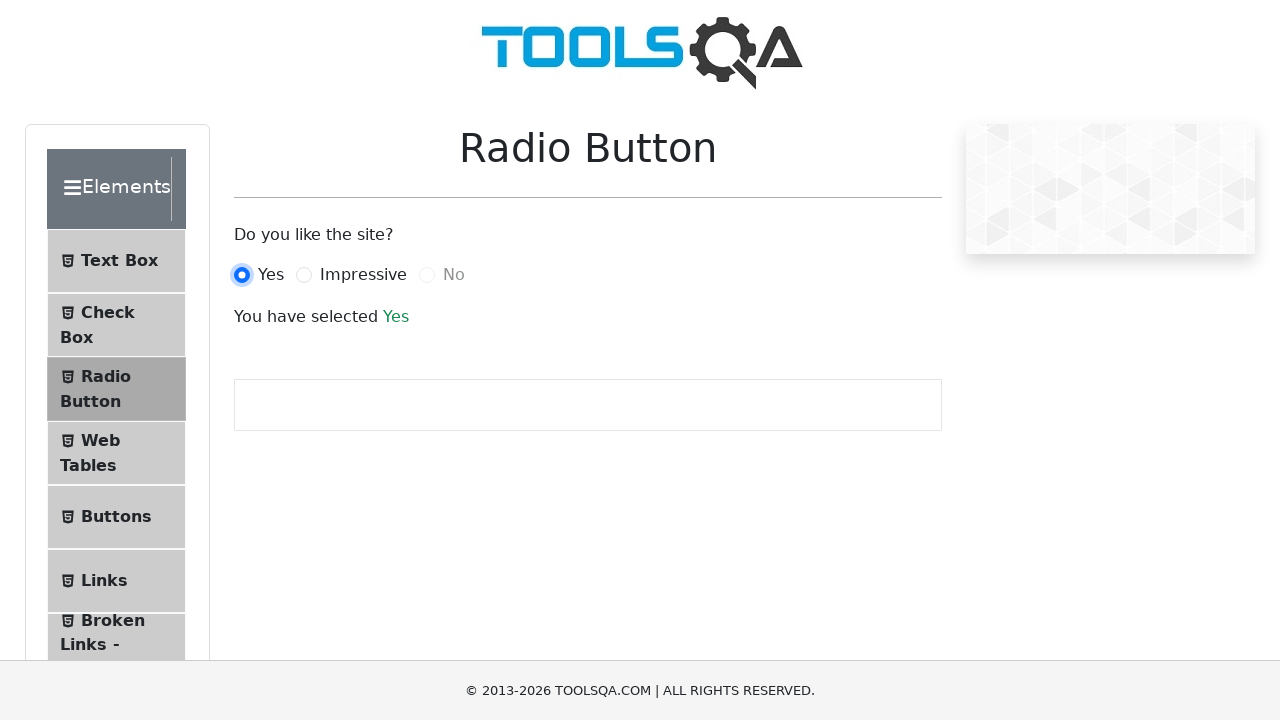